Tests a registration form submission by filling in first name, last name fields and clicking a checkbox for maths subject selection.

Starting URL: http://seleniumpractise.blogspot.com/2016/09/complete-registration-form.html

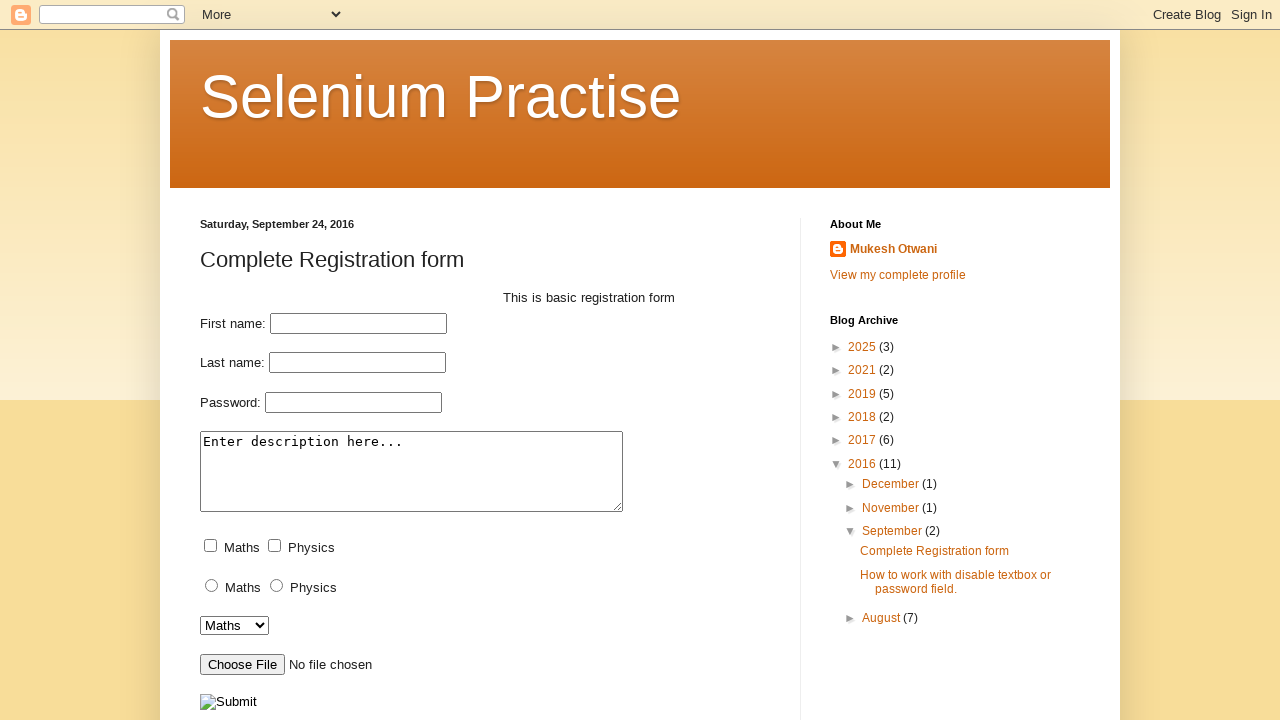

Navigated to registration form page
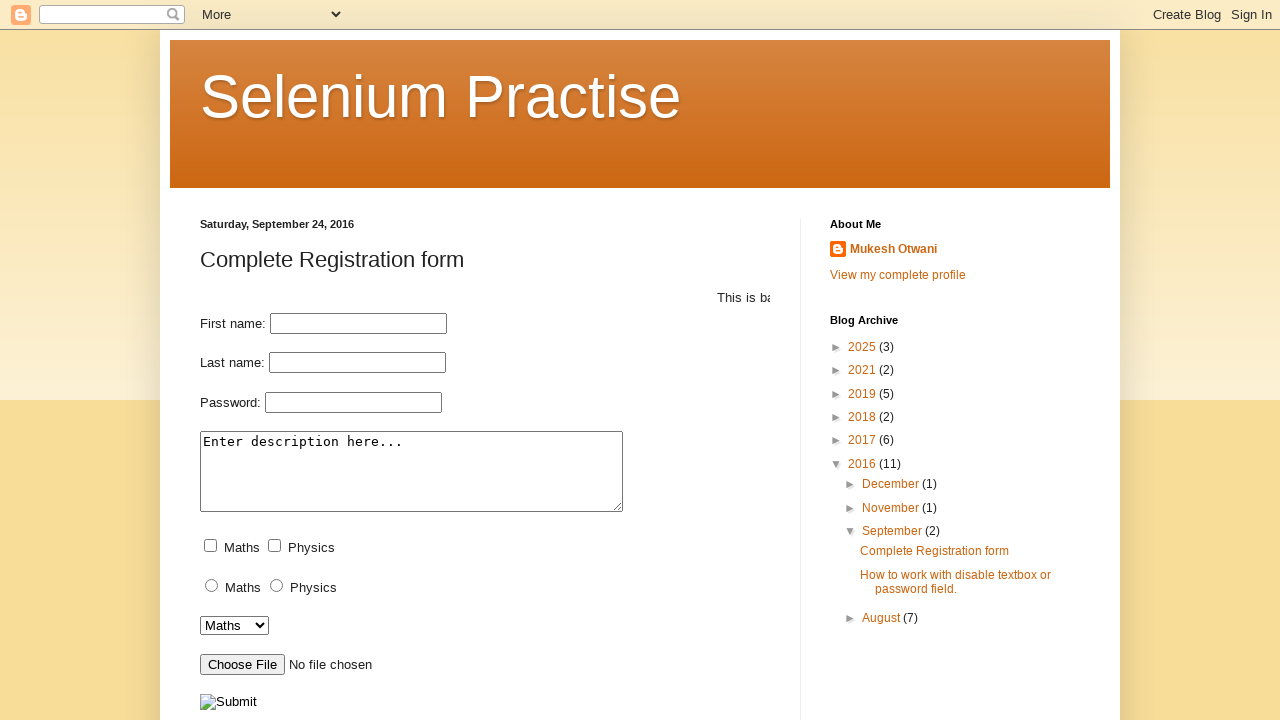

Filled first name field with 'Sandeep' on input[name='first_name']
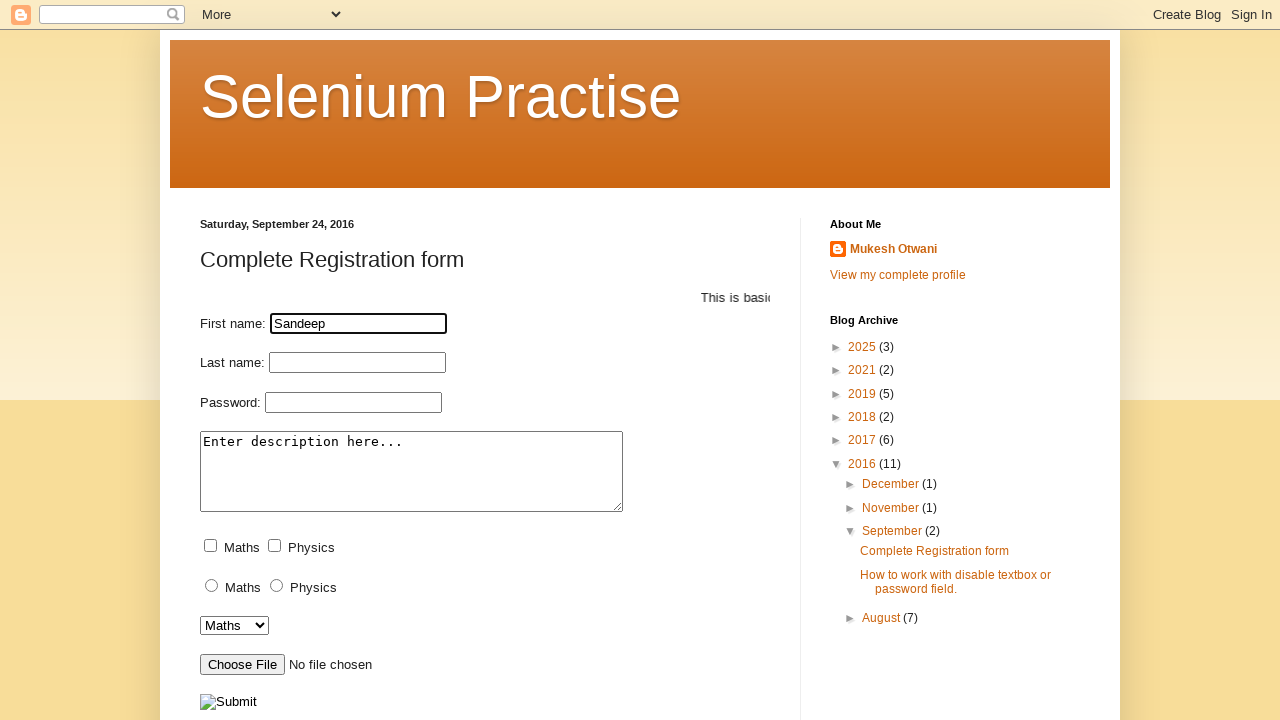

Filled last name field with 'Parihar' on input[name='last_name']
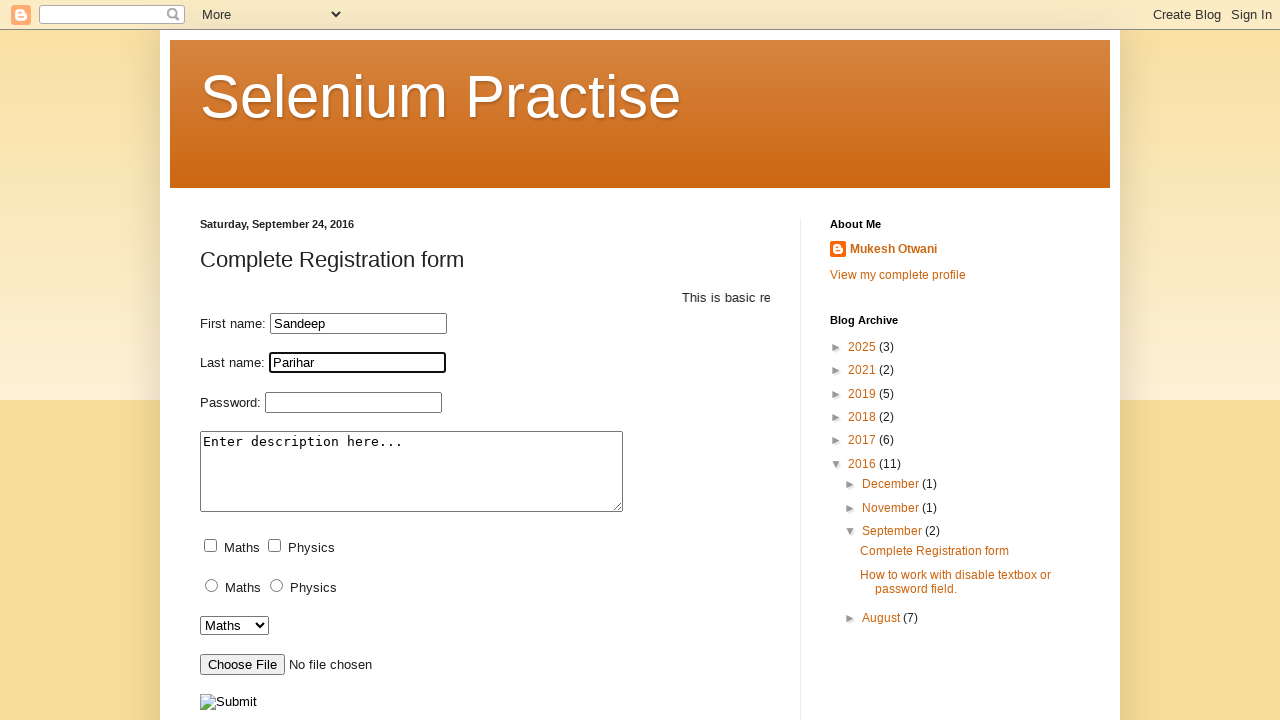

Clicked maths subject checkbox at (210, 546) on input[name='maths']
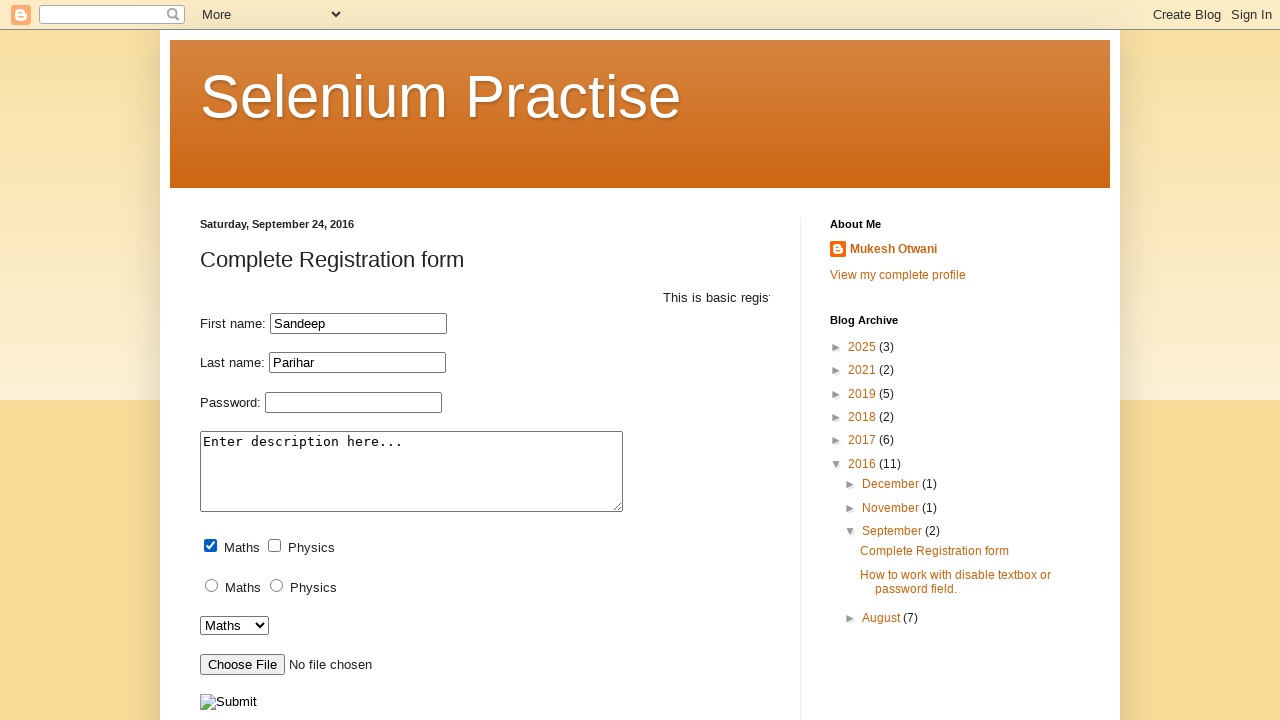

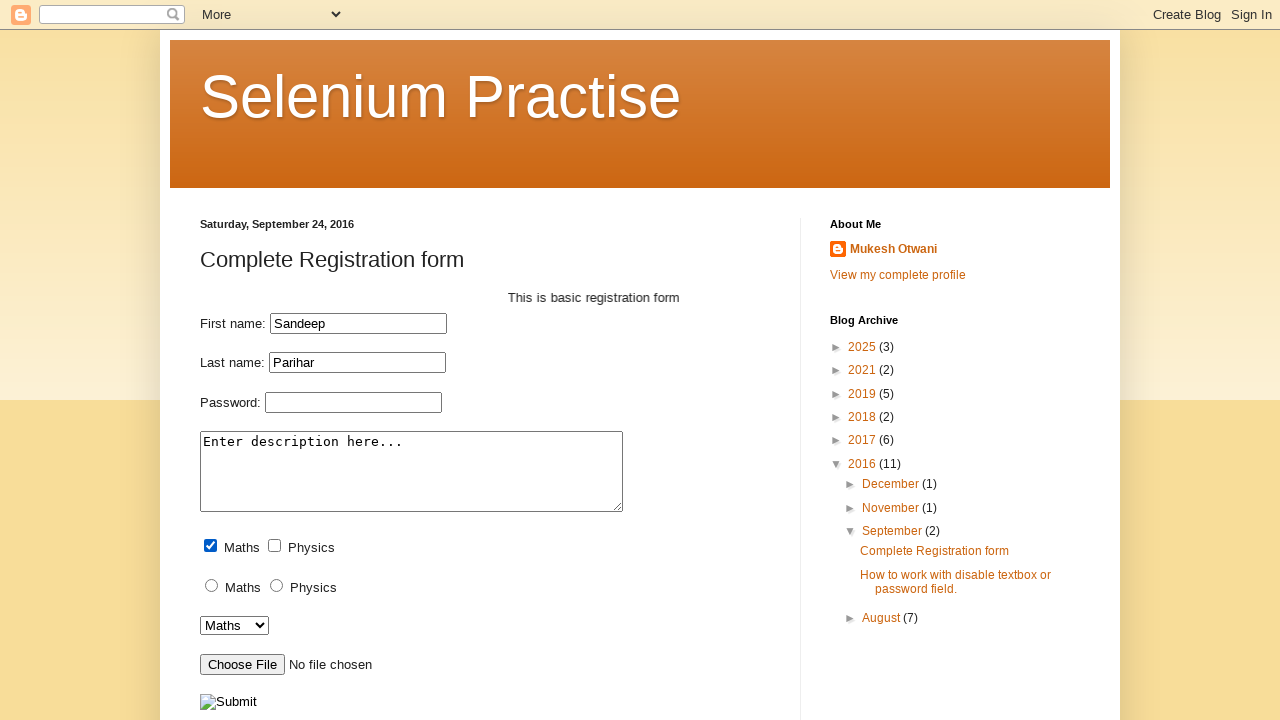